Navigates to the Demoblaze demo store homepage and verifies that navigation links are present on the page.

Starting URL: https://www.demoblaze.com/index.html

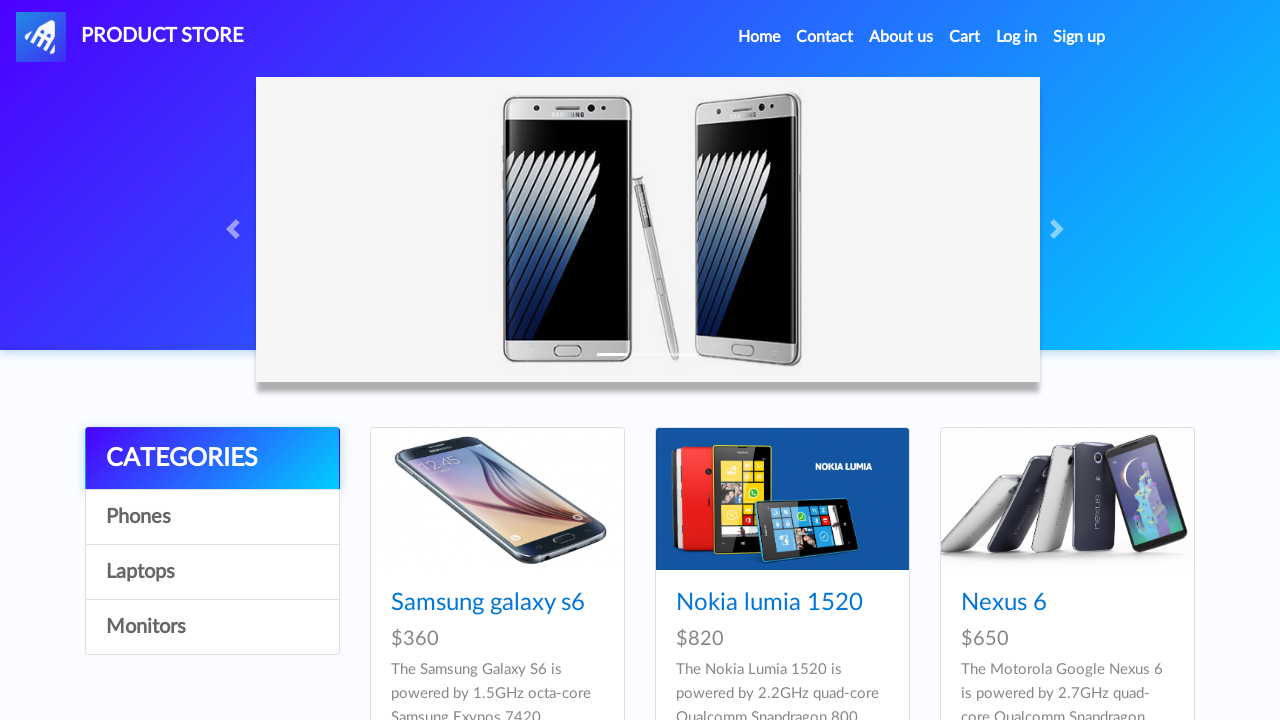

Waited for navigation links to load on Demoblaze homepage
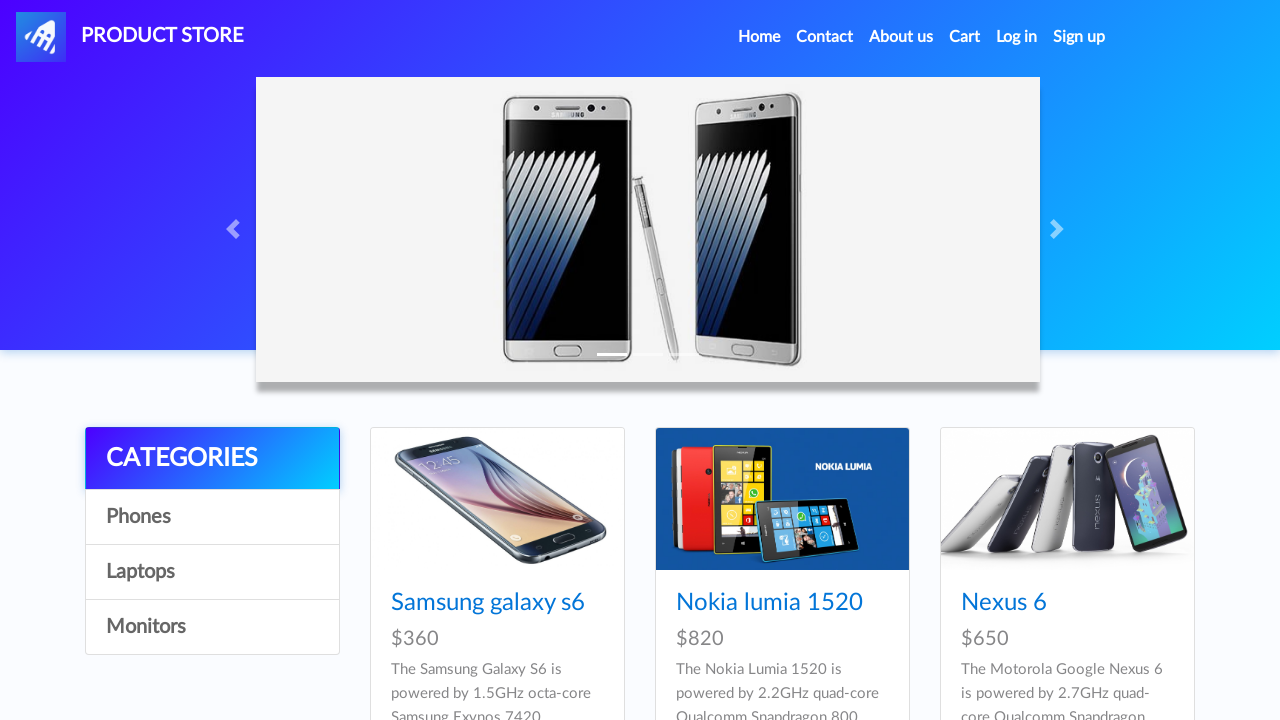

Located all navigation links on the page
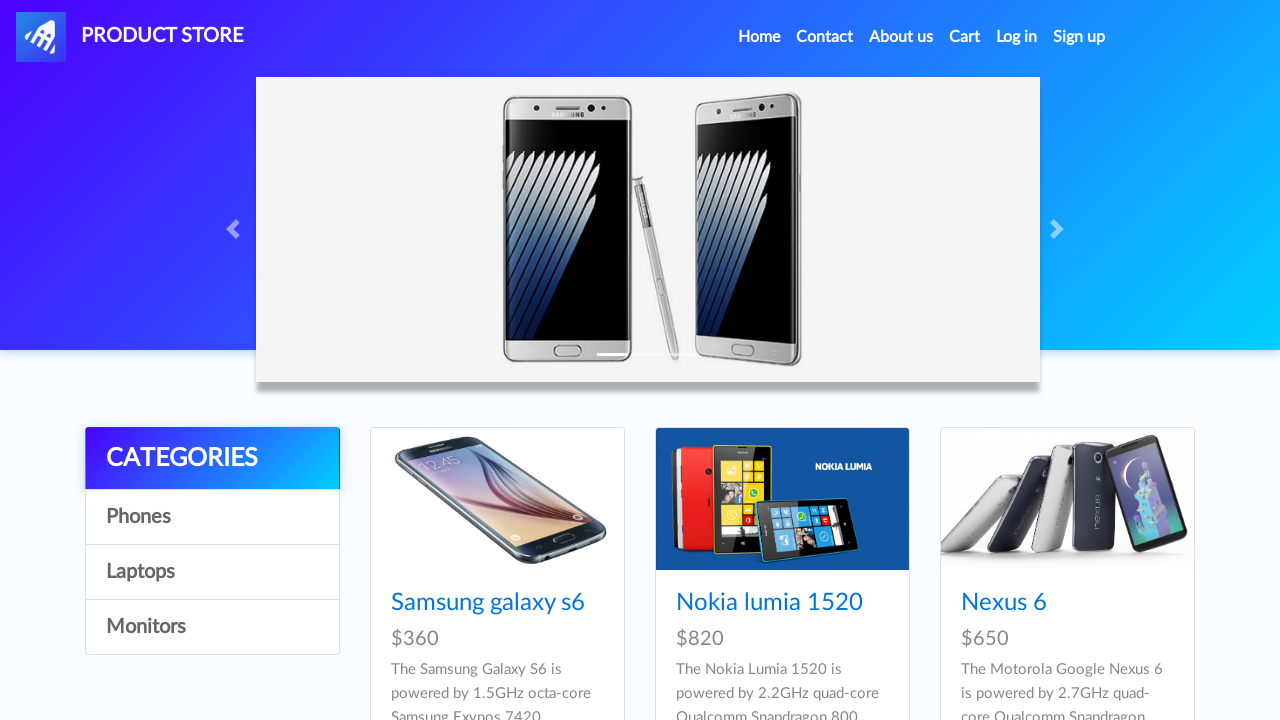

Verified that 33 navigation links are present on the page
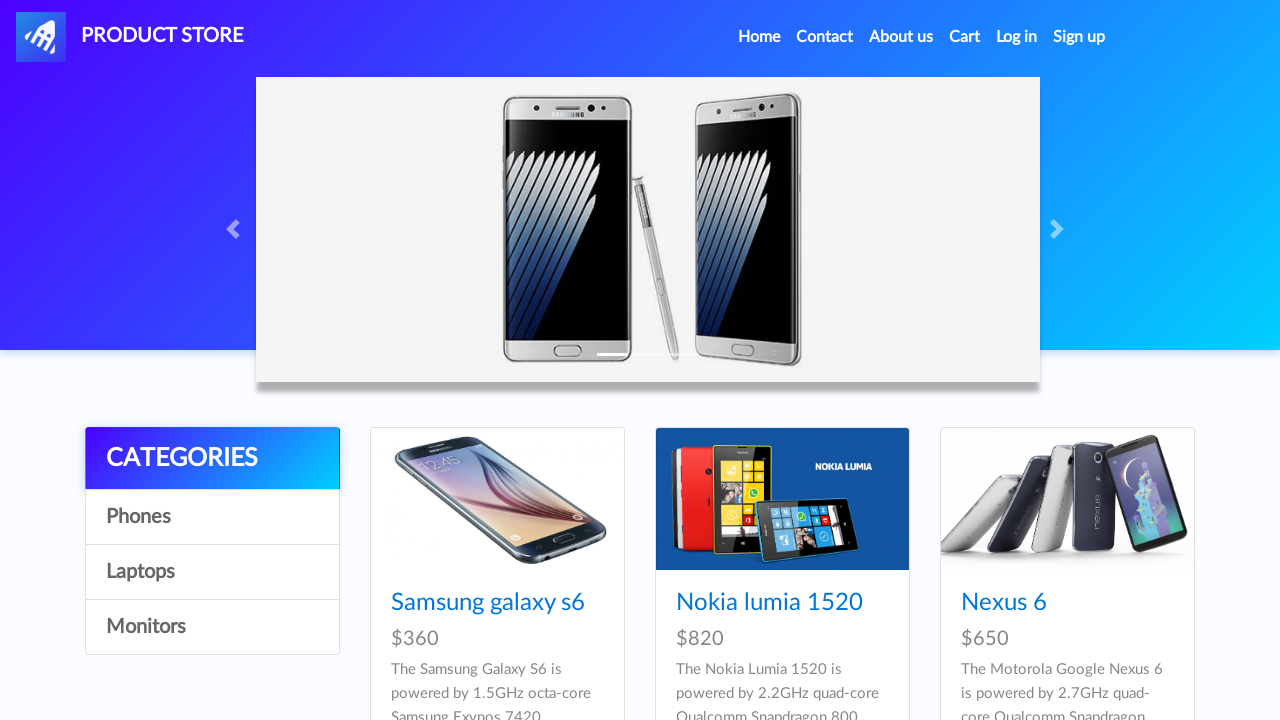

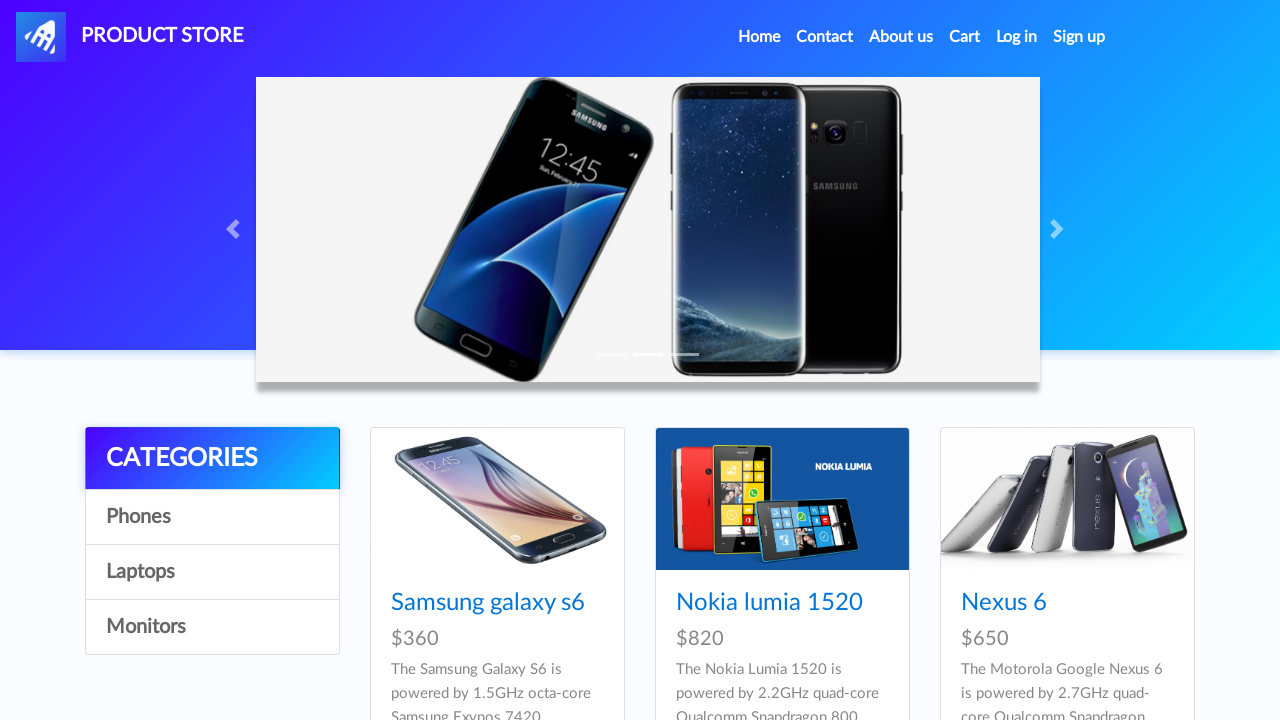